Tests changing language from Latvian to Russian and back to Latvian

Starting URL: http://ss.com

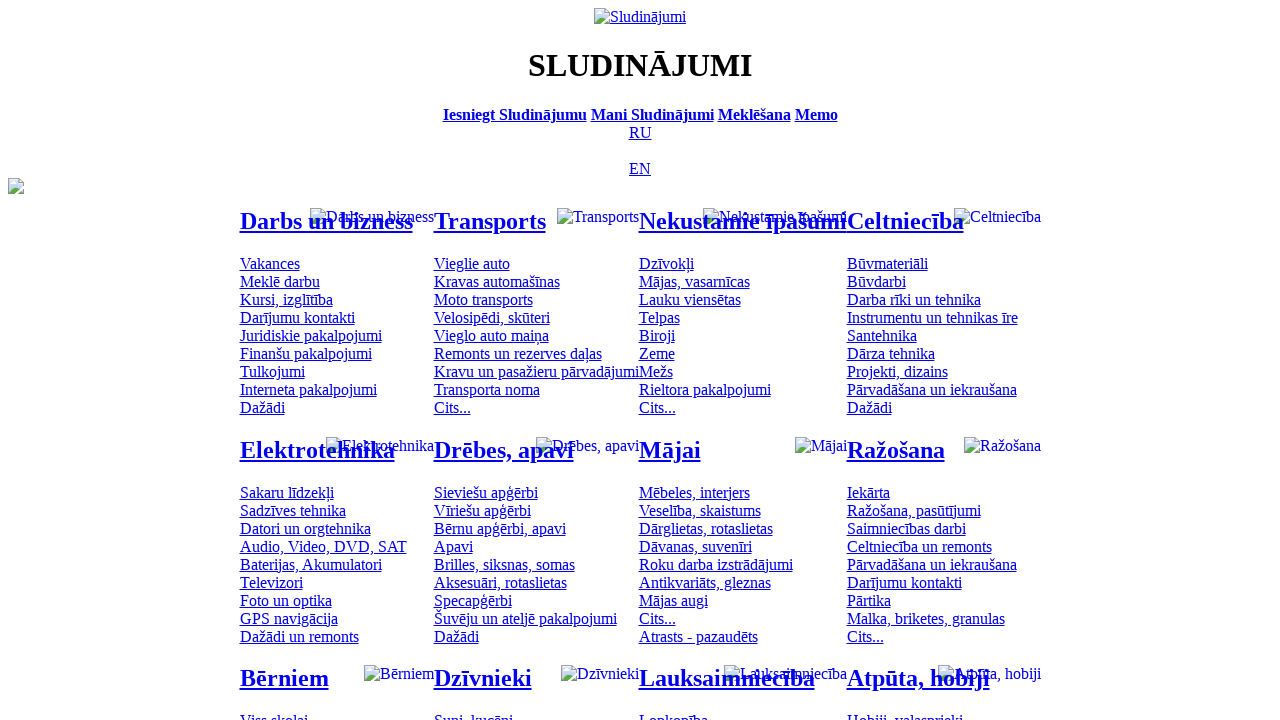

Navigated to http://ss.com
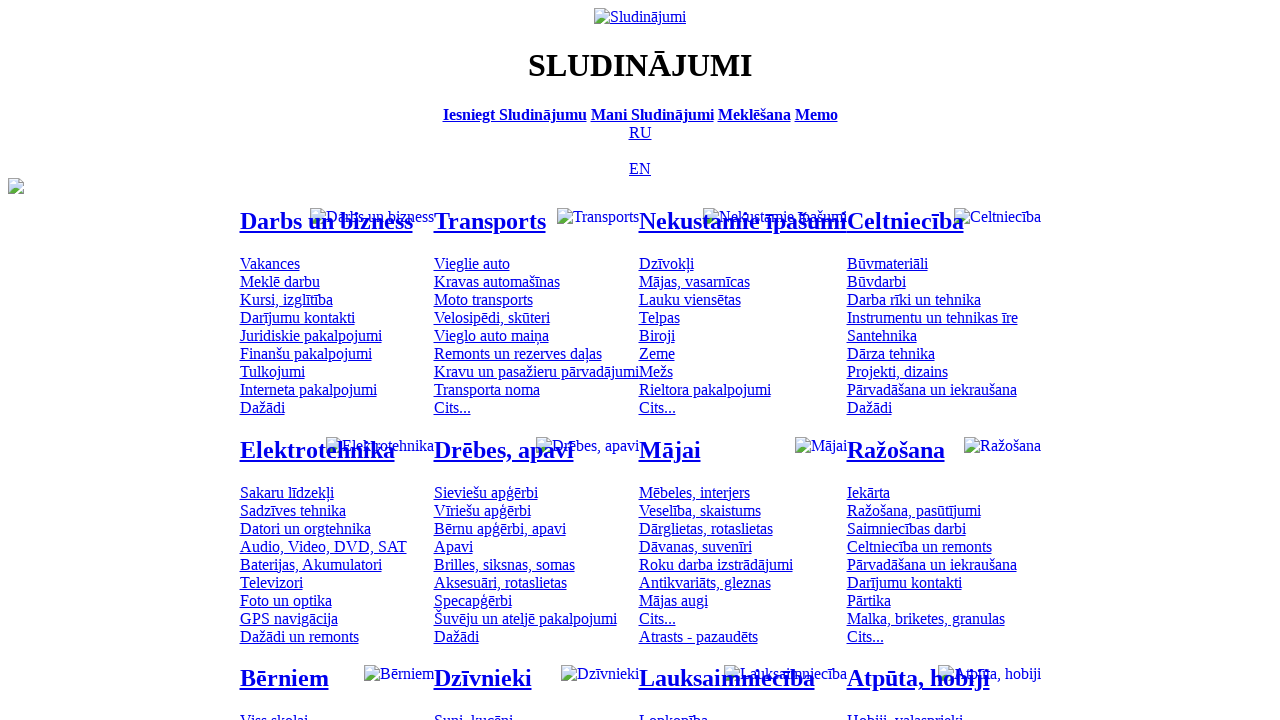

Clicked on Russian language option at (640, 132) on [title='По-русски']
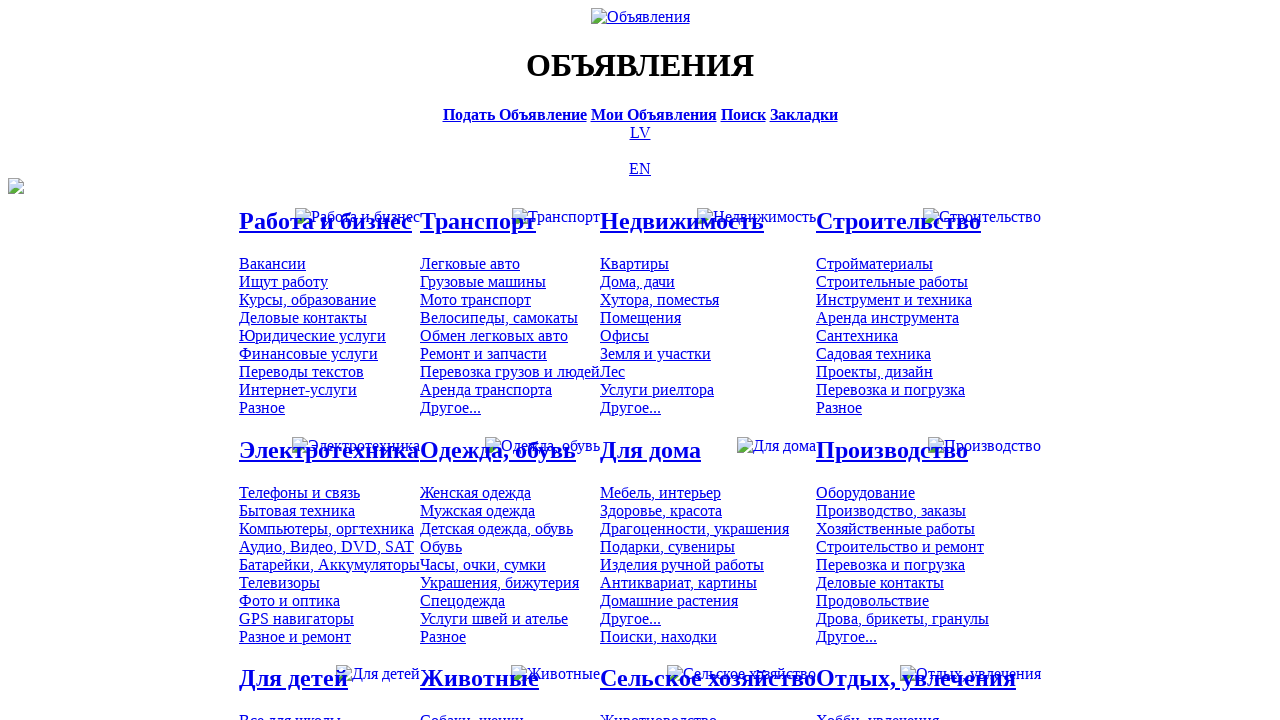

Clicked on Latvian language option to switch back at (640, 132) on [title='Latviski']
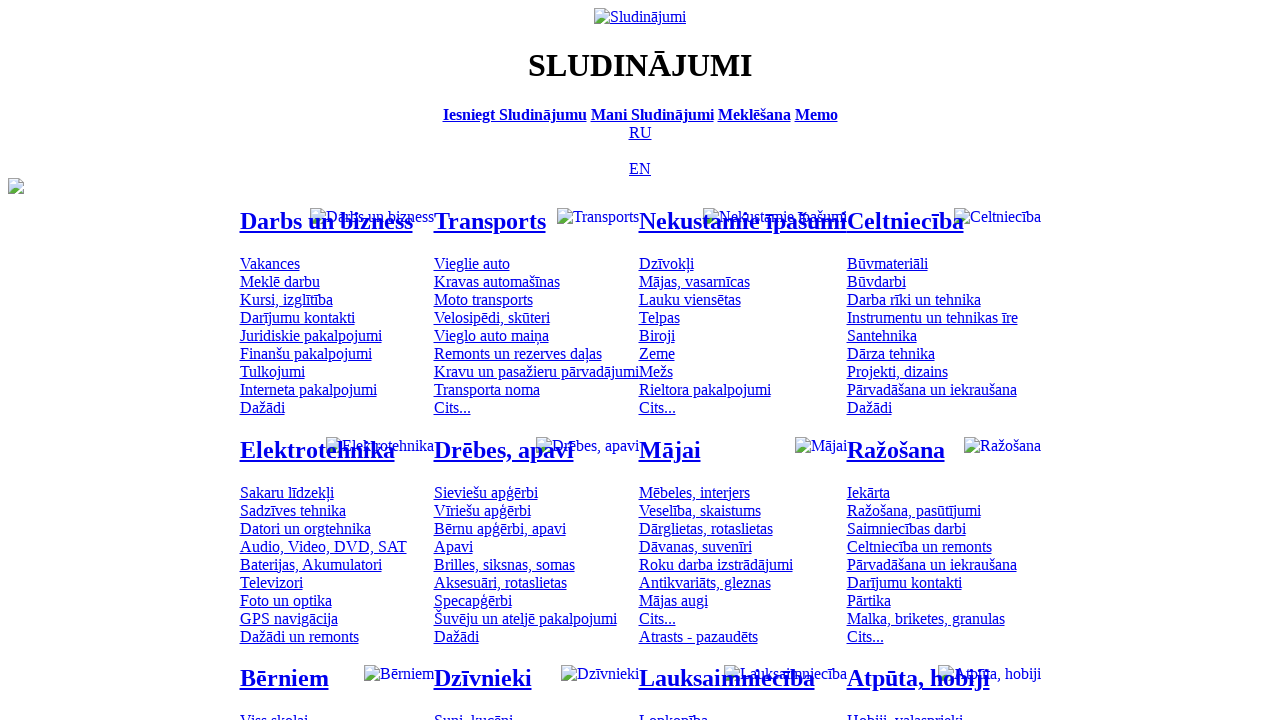

Verified Russian language option is visible
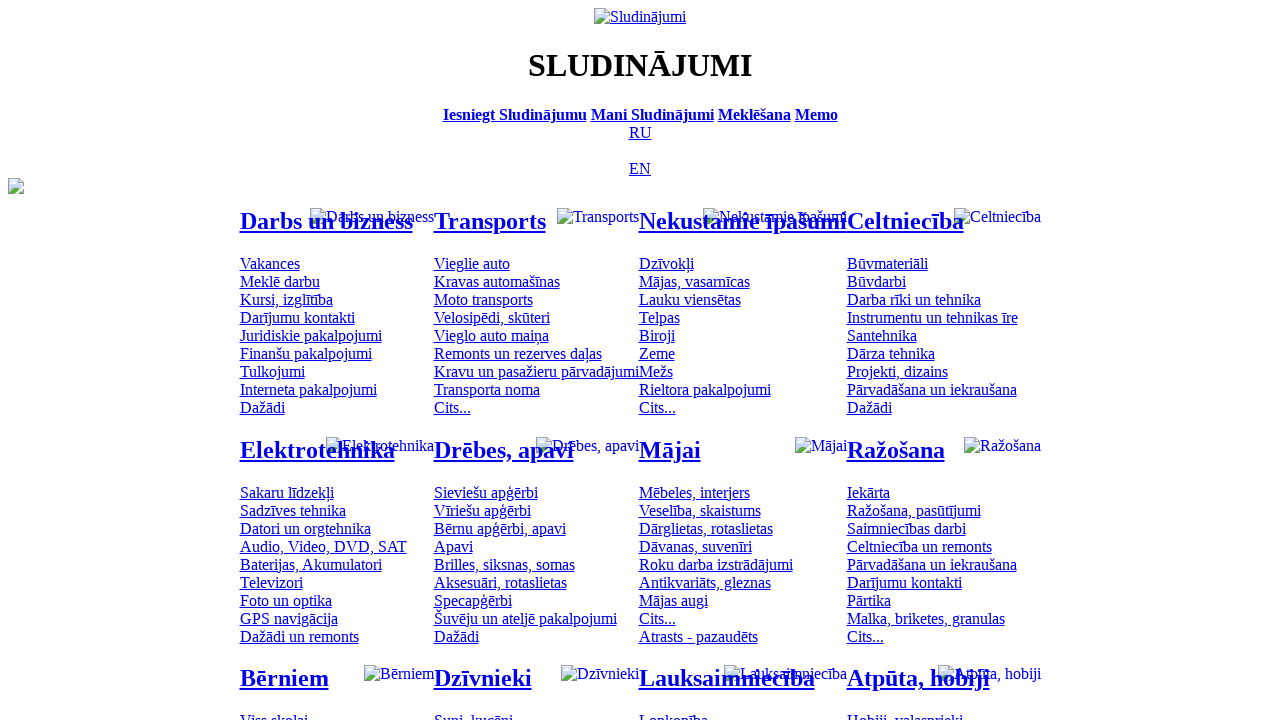

Verified page title is 'Sludinājumi - SS.COM' confirming Latvian language is active
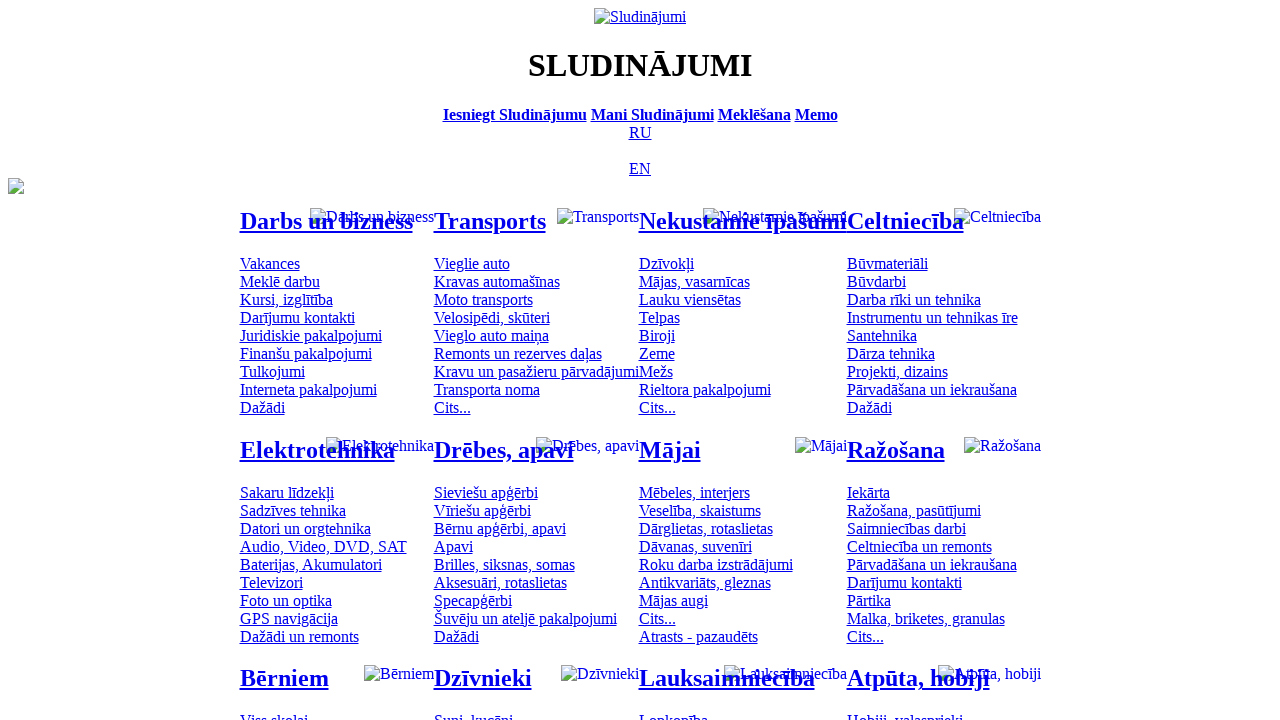

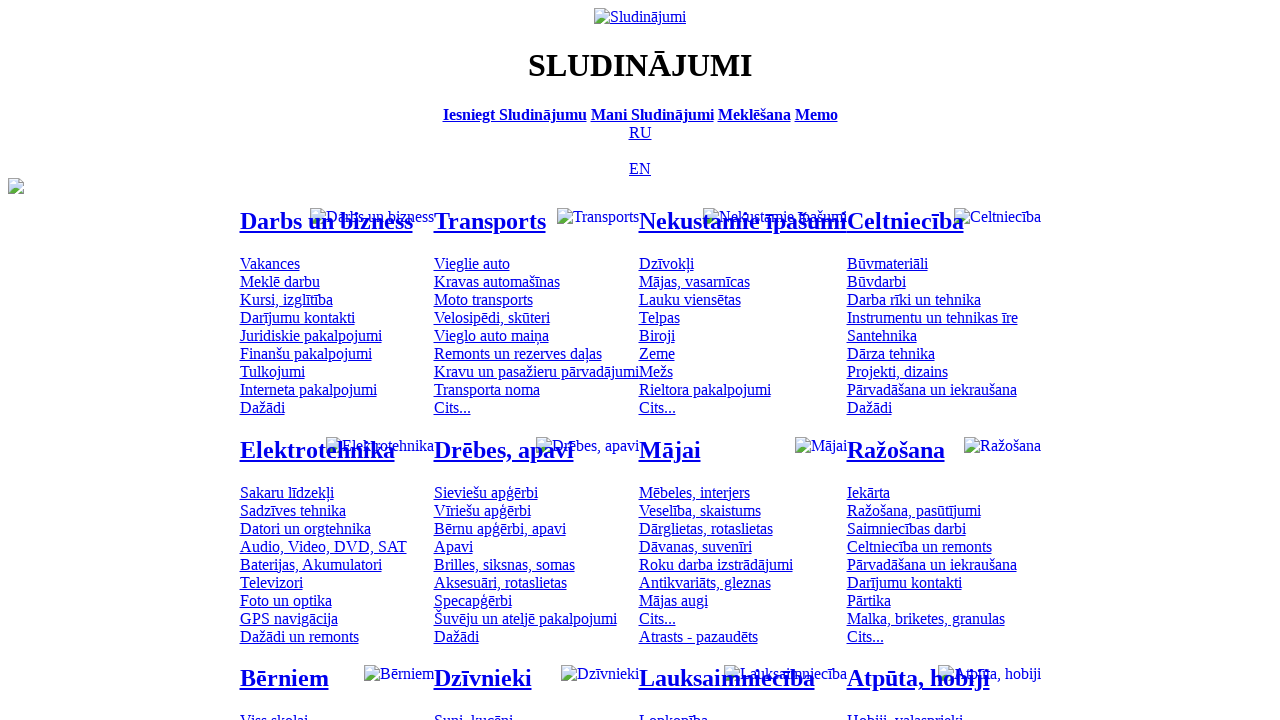